Practices finding elements using different XPath and CSS selectors by locating a button with text "Gold" on a demo page using multiple selector strategies.

Starting URL: http://suninjuly.github.io/xpath_examples

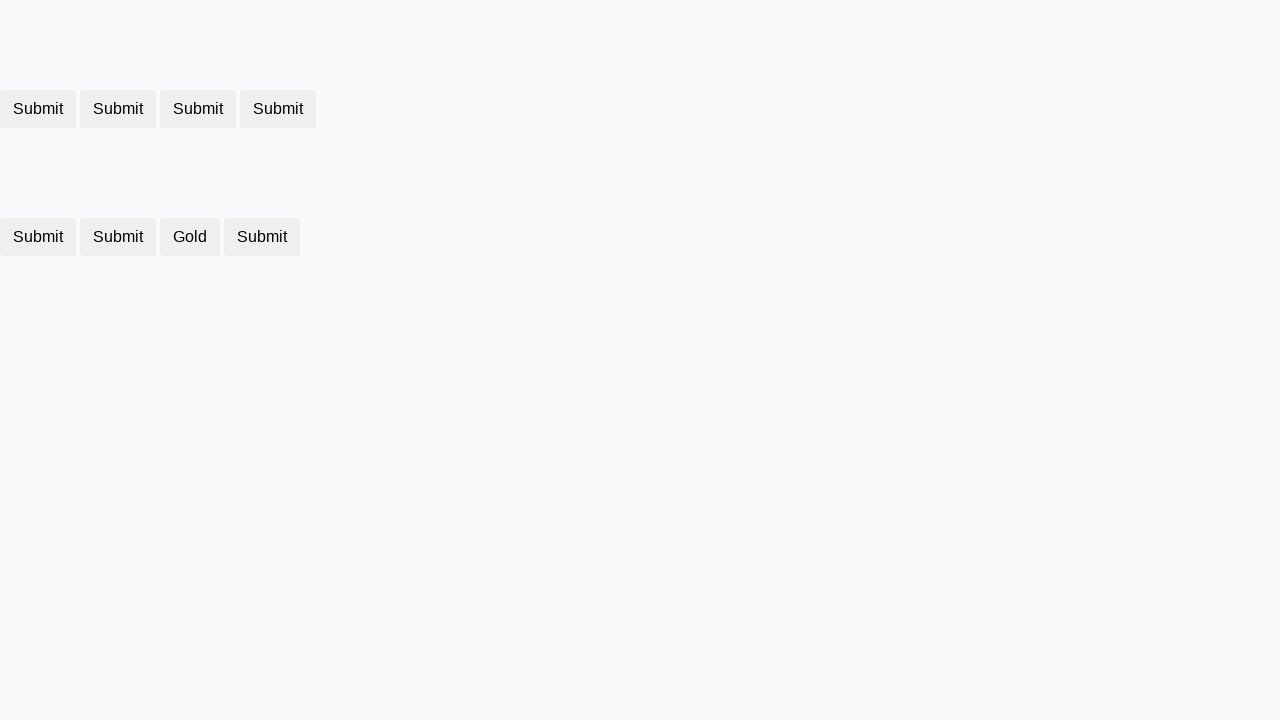

Located Gold button using absolute XPath and waited for it to be ready
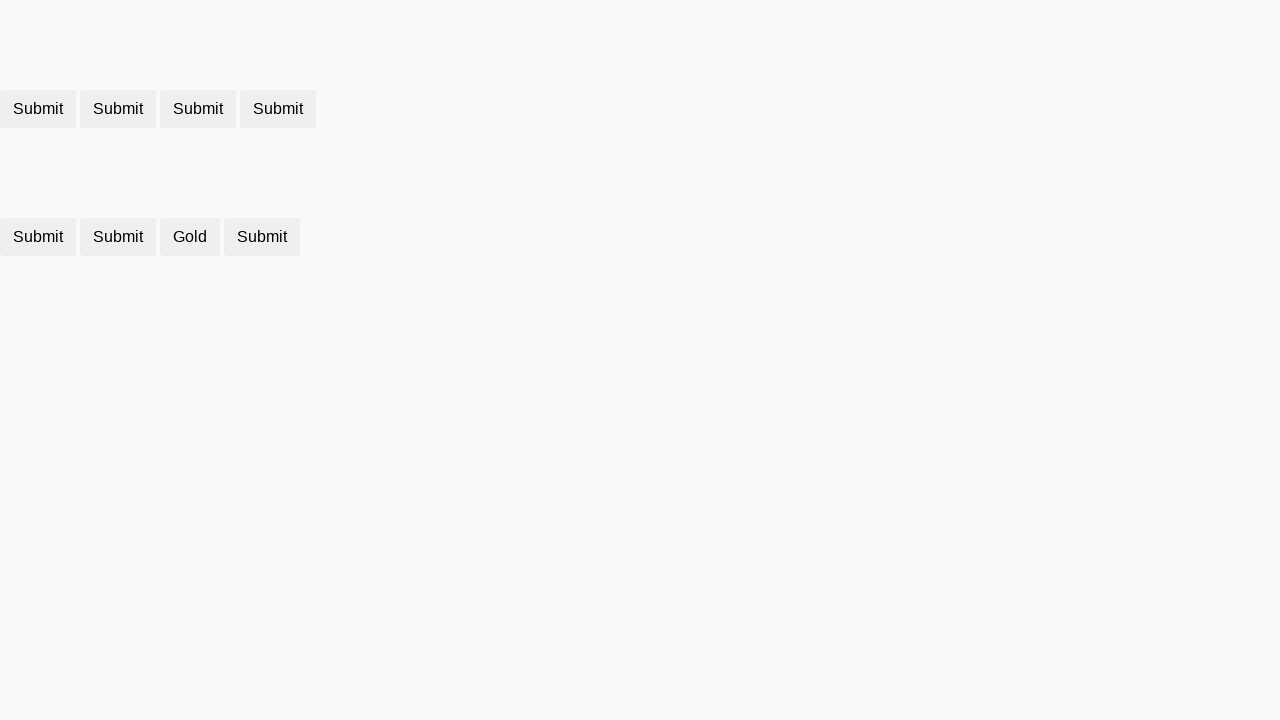

Located Gold button using XPath text contains selector and waited for it to be ready
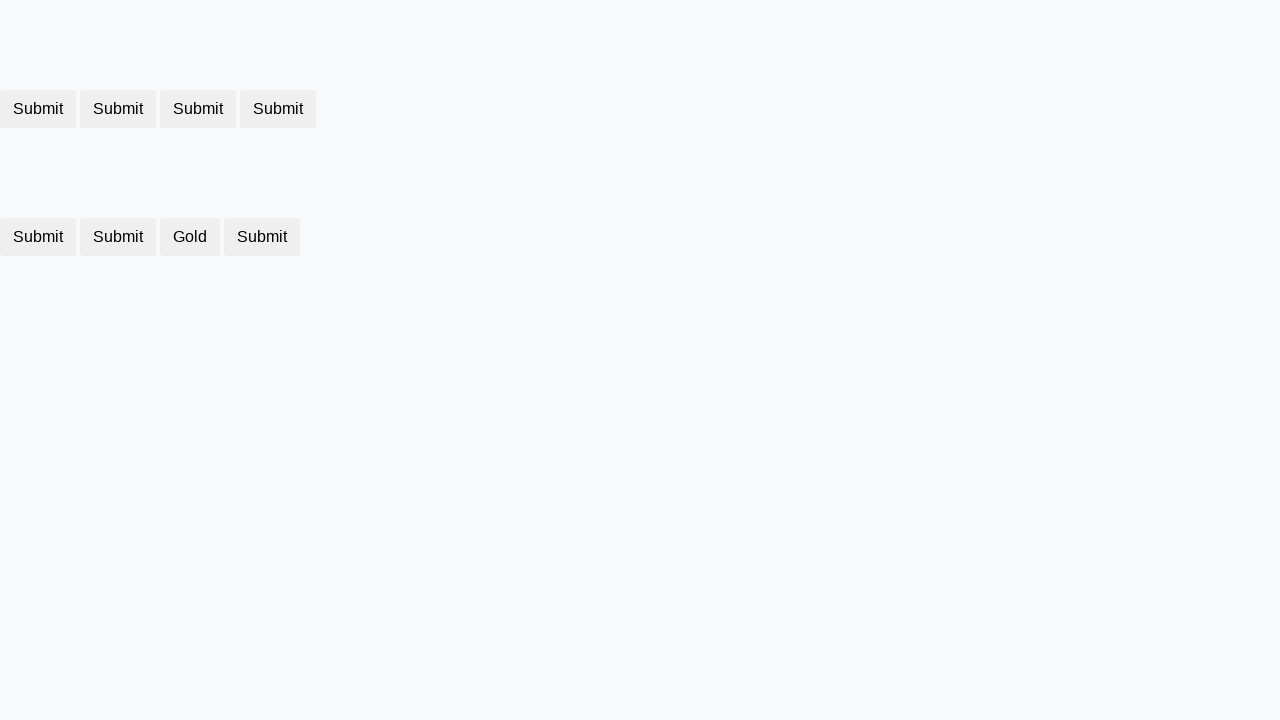

Located Gold button using CSS selector and waited for it to be ready
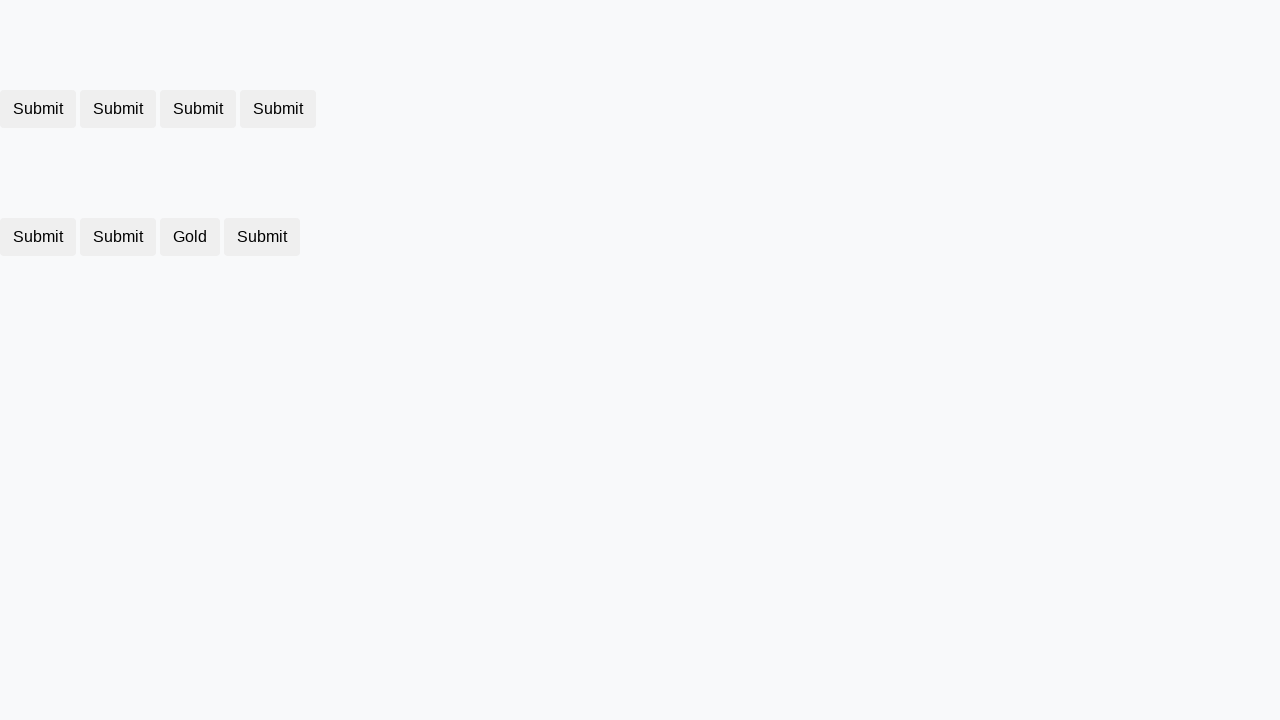

Clicked the Gold button to verify it is interactive at (190, 237) on body > div:nth-child(2) > button:nth-child(3)
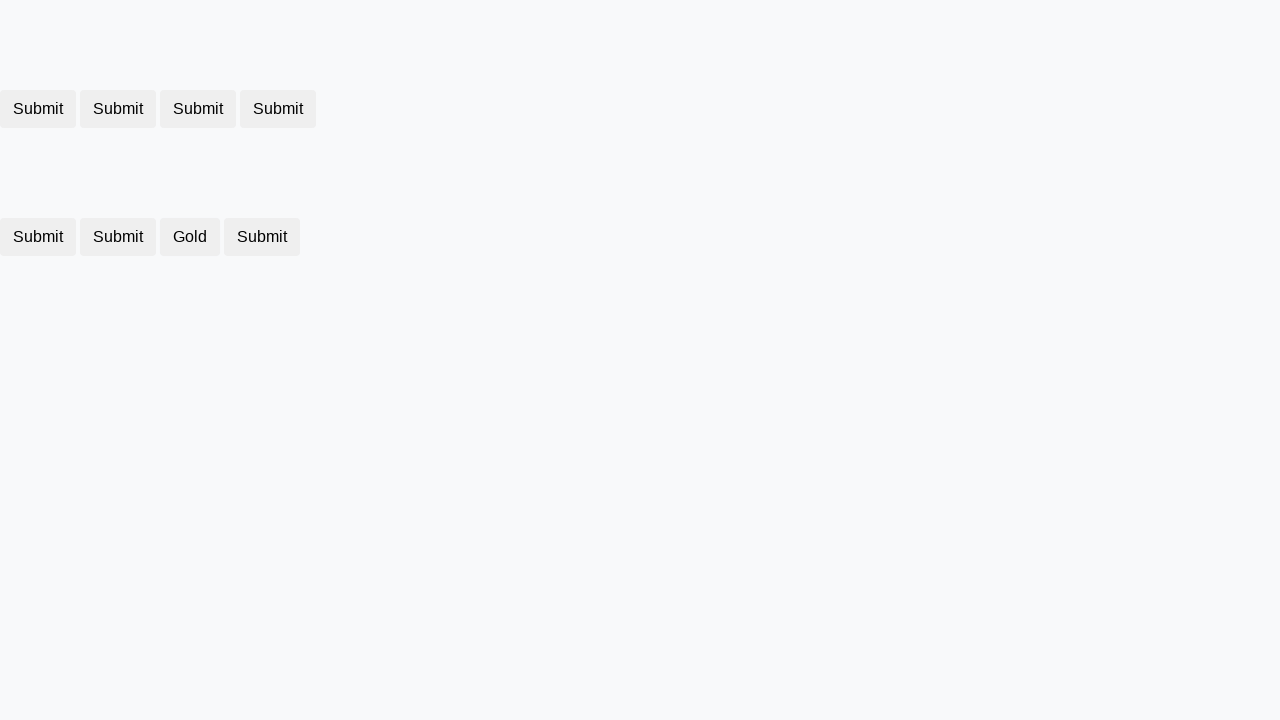

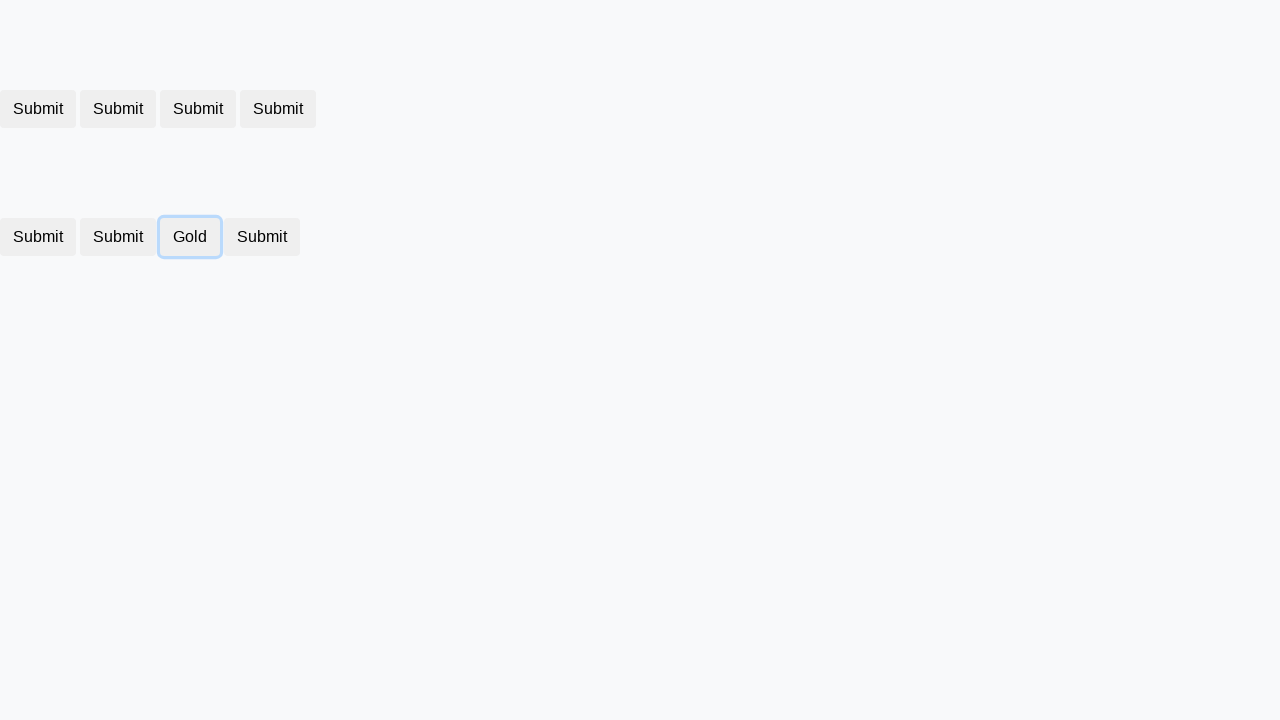